Tests JavaScript alert handling by clicking alert button, accepting the alert, and verifying the result message

Starting URL: https://the-internet.herokuapp.com/javascript_alerts

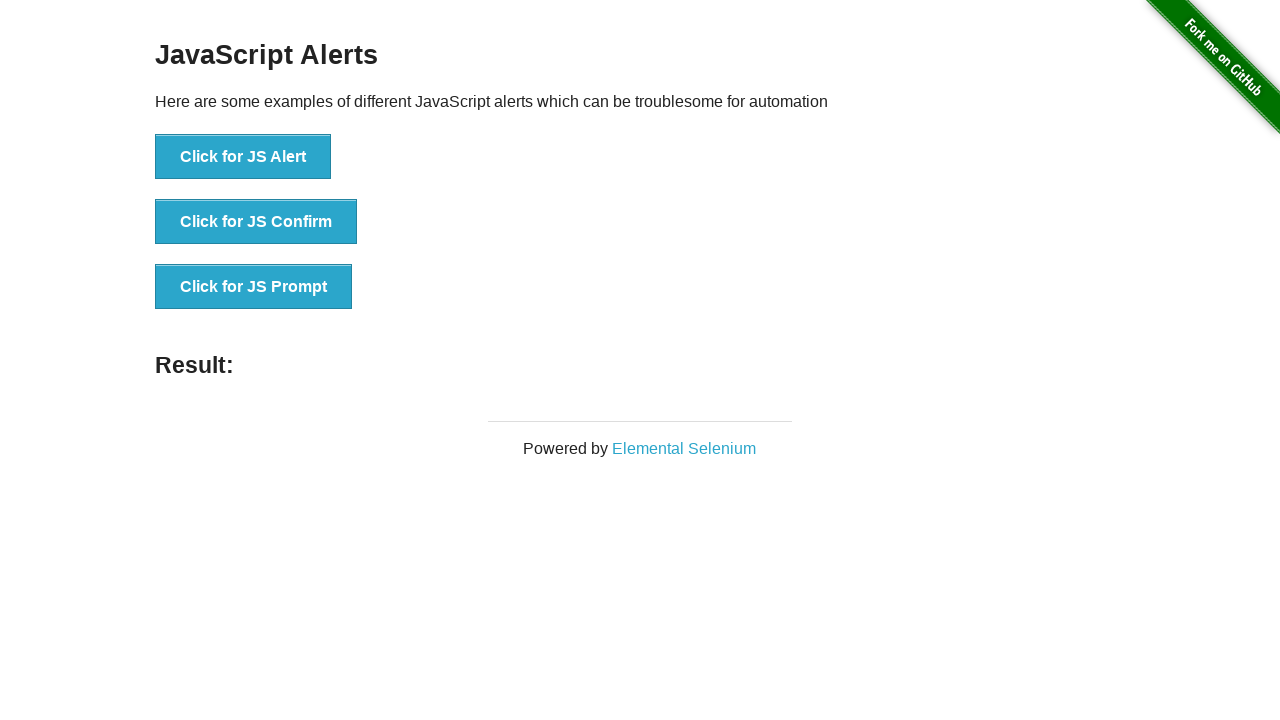

Clicked JS Alert button at (243, 157) on xpath=//button[contains(@onclick, 'jsAlert()')]
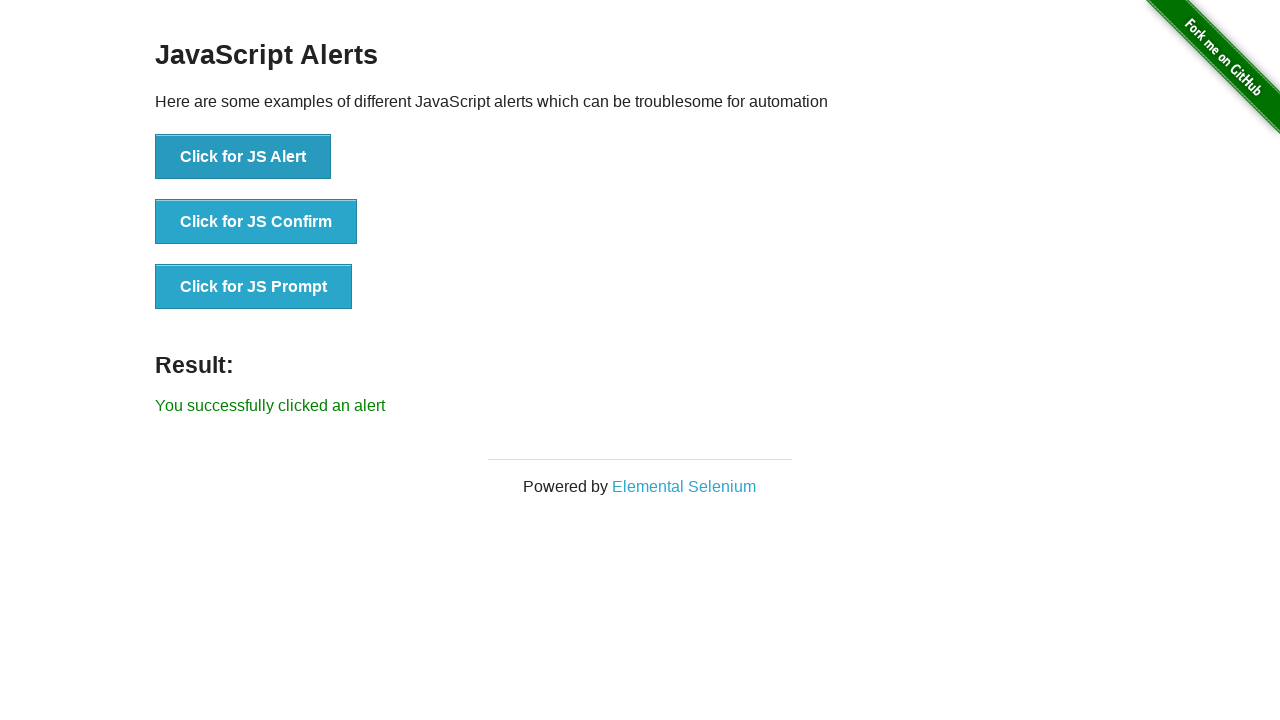

Set up alert dialog handler to accept alerts
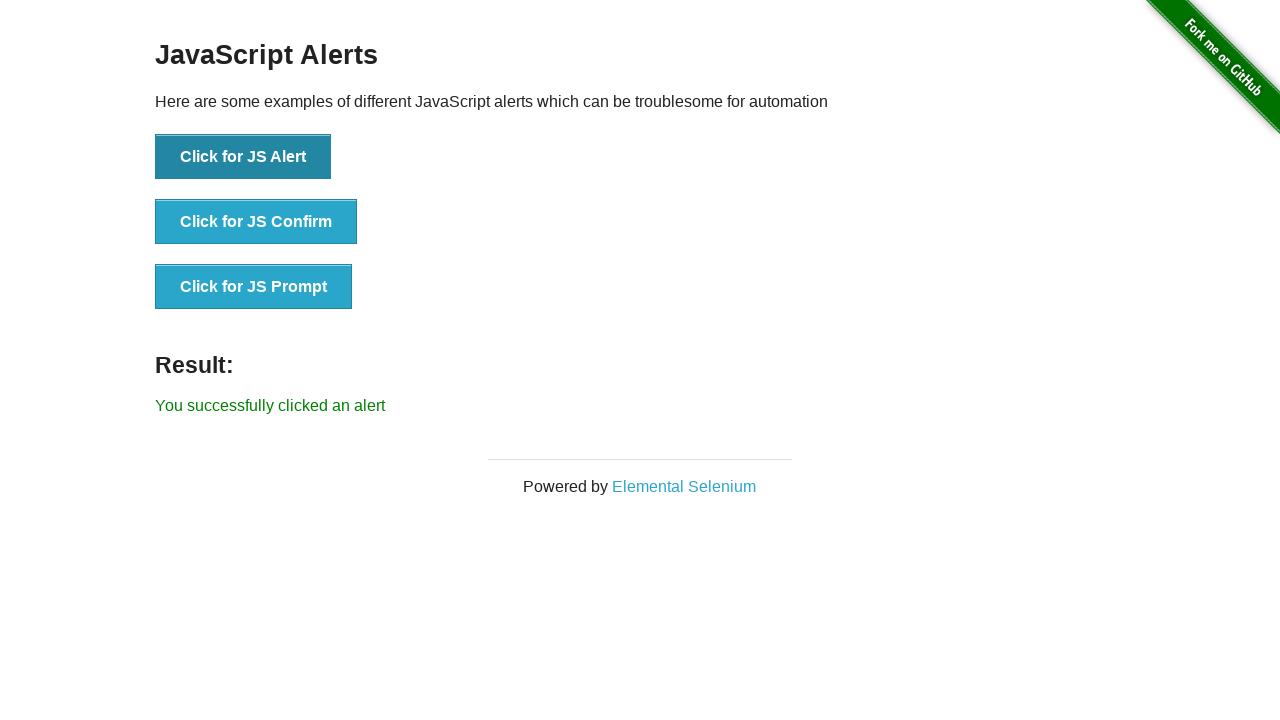

Verified result message element is displayed
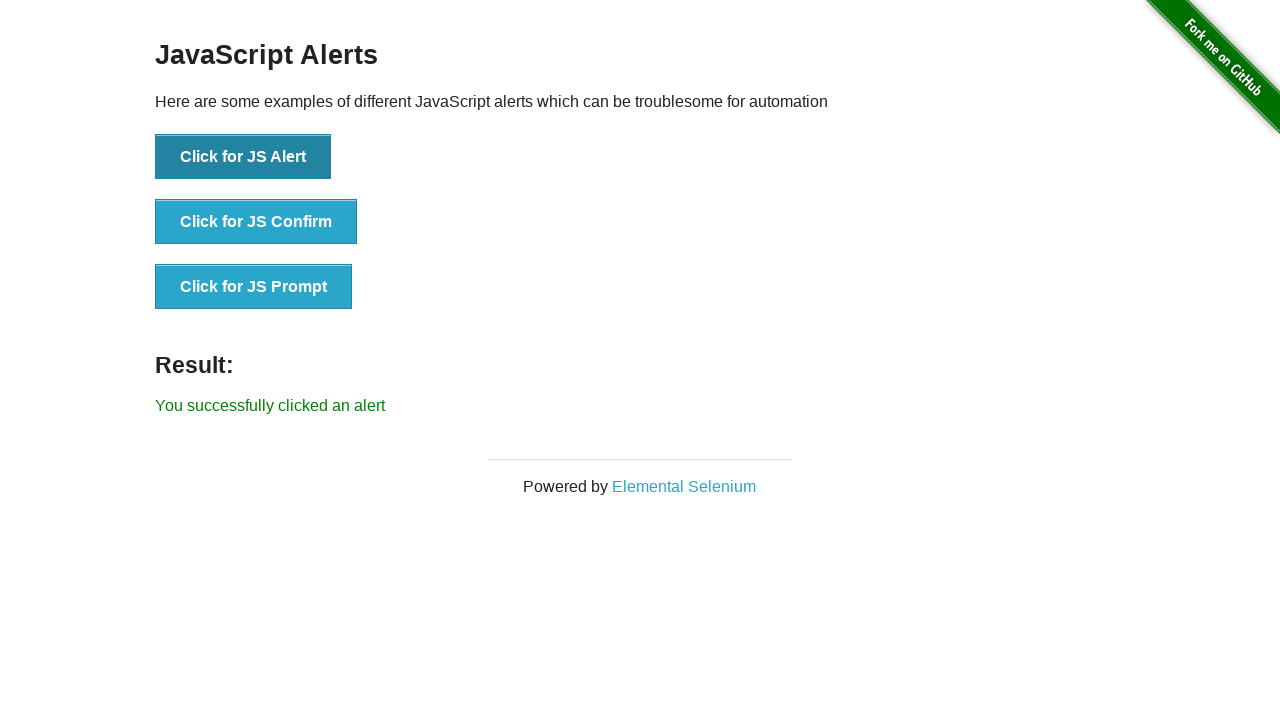

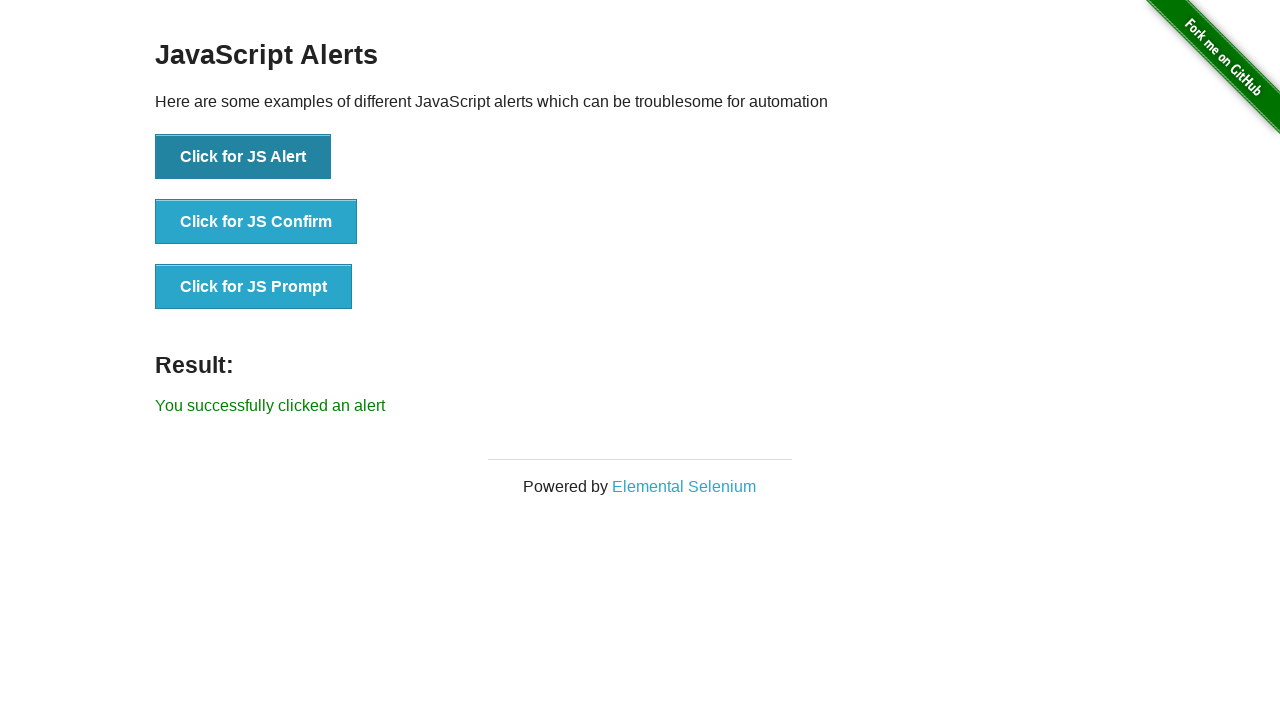